Tests the sort functionality by clicking the sort dropdown and selecting the A to Z sorting option.

Starting URL: https://www.glendale.com

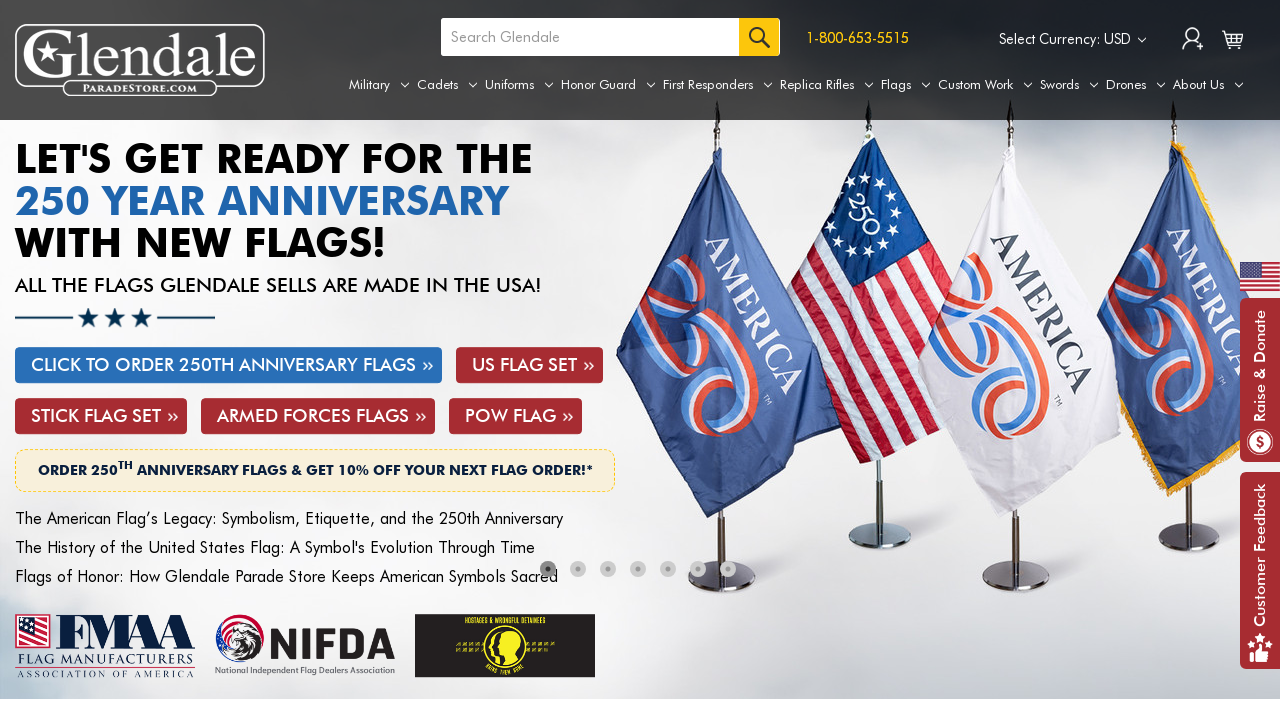

Hovered over Uniforms tab at (519, 85) on a[aria-label='Uniforms']
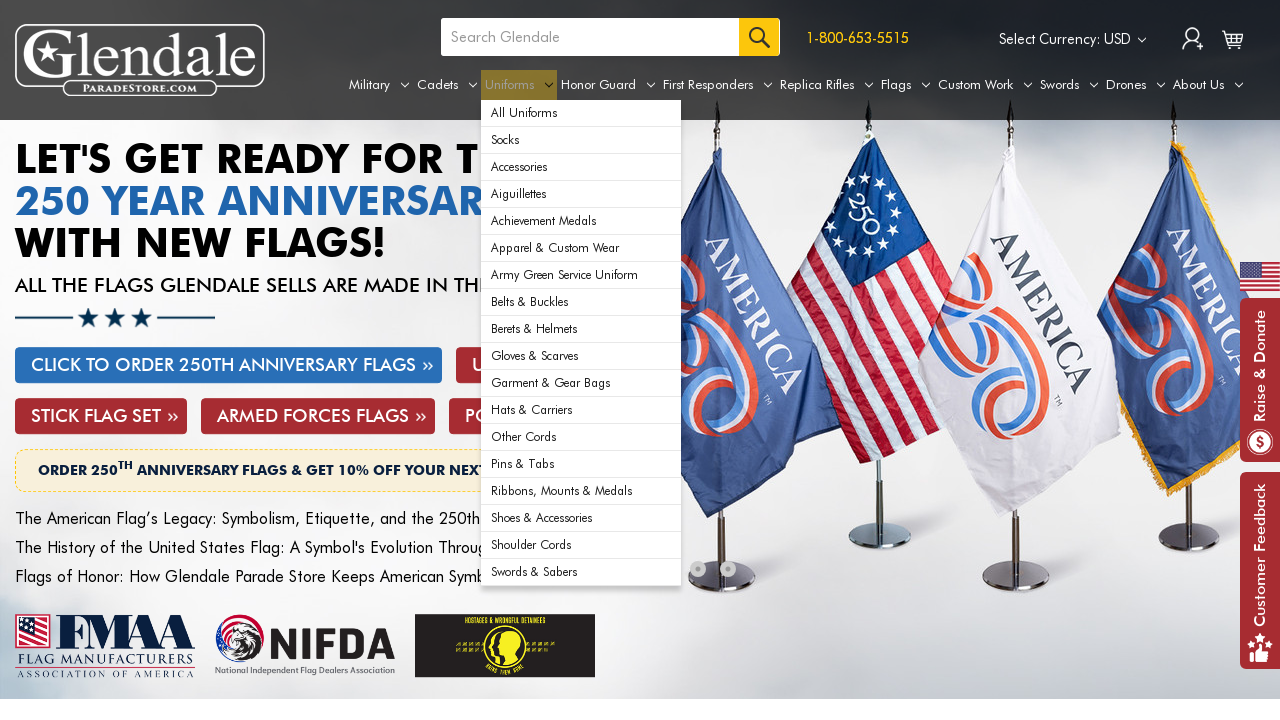

Clicked on Accessories link (3rd item in submenu) at (581, 167) on #navPages-29 ul.navPage-subMenu-list li:nth-child(3) a
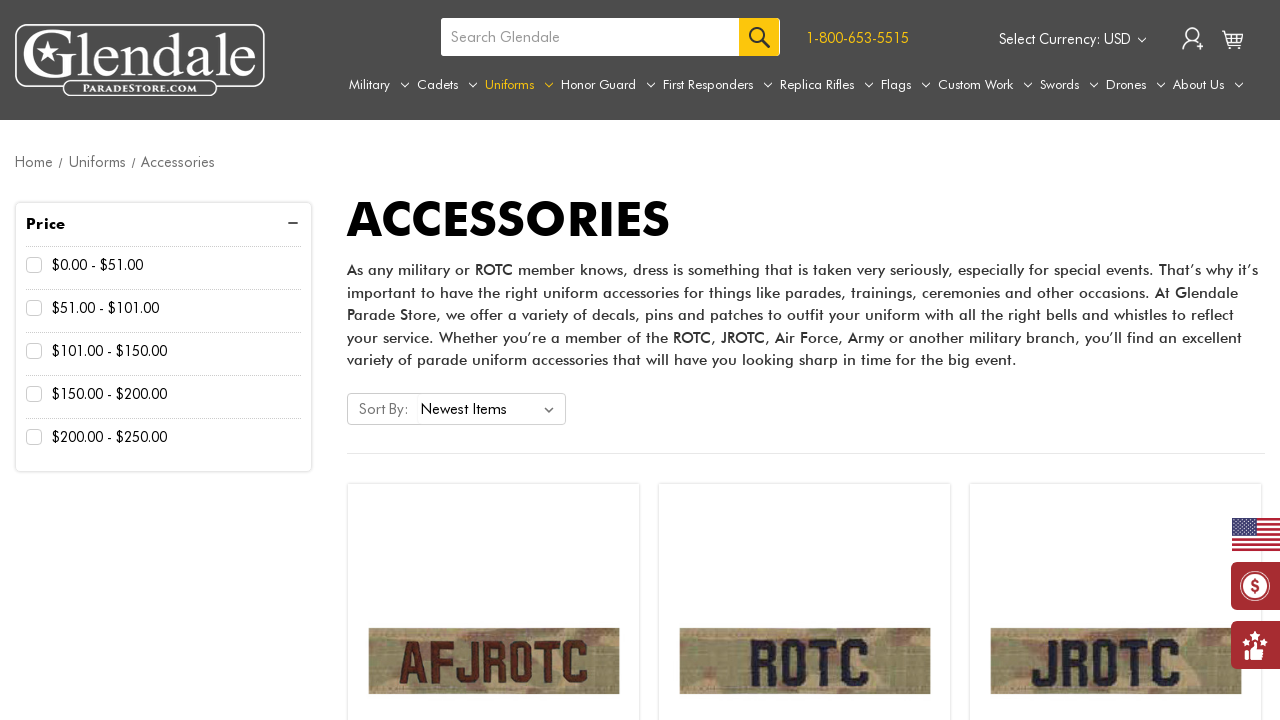

Sort filter loaded
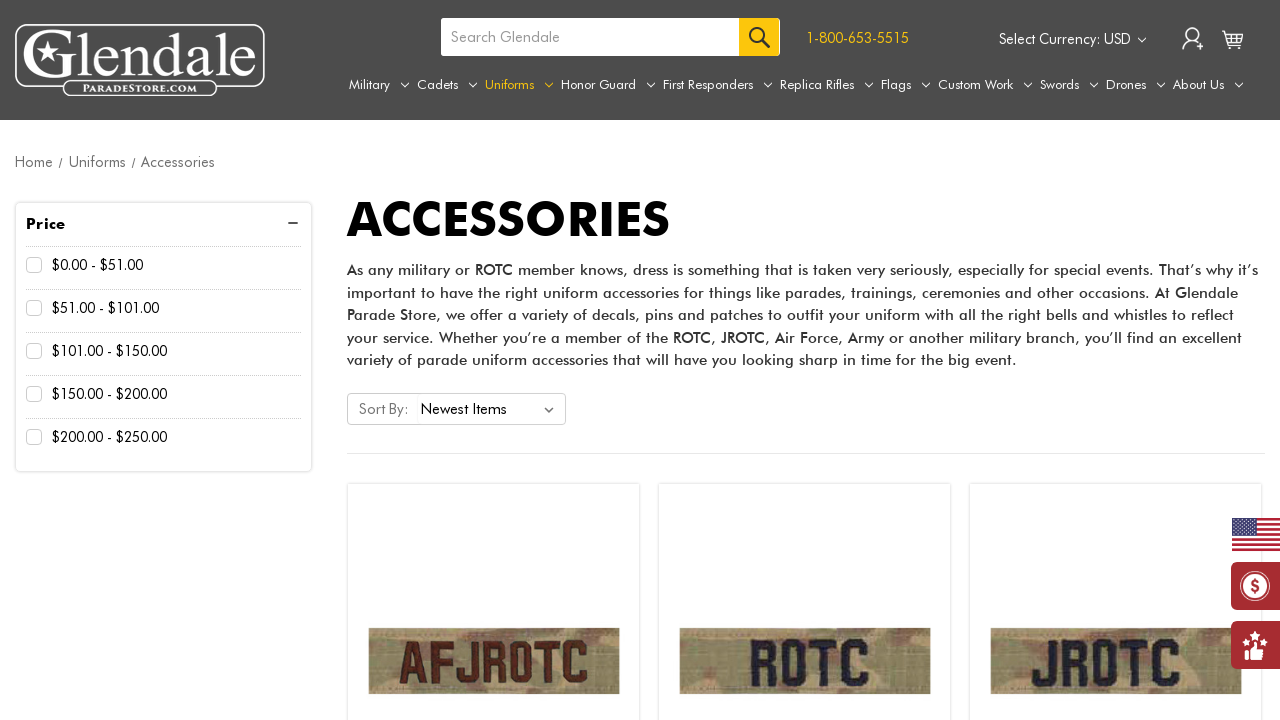

Clicked sort dropdown at (491, 409) on #sort
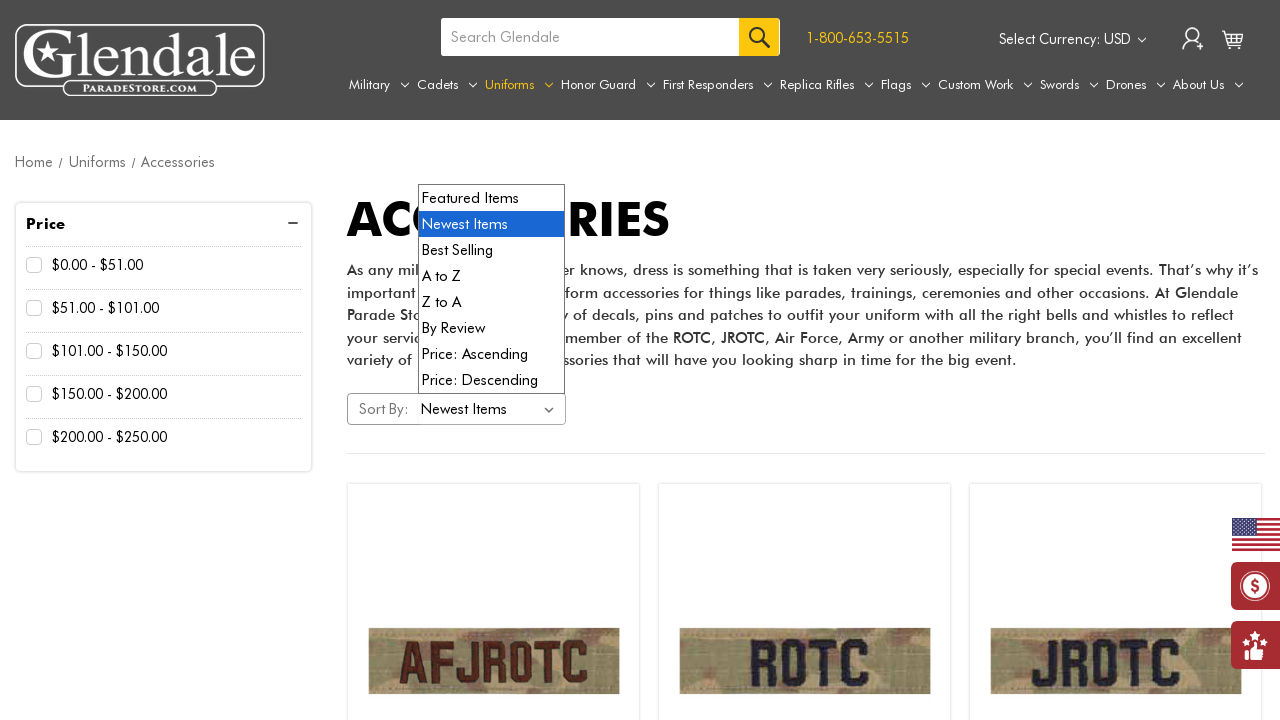

Selected 4th sort option (A to Z) from dropdown on #sort
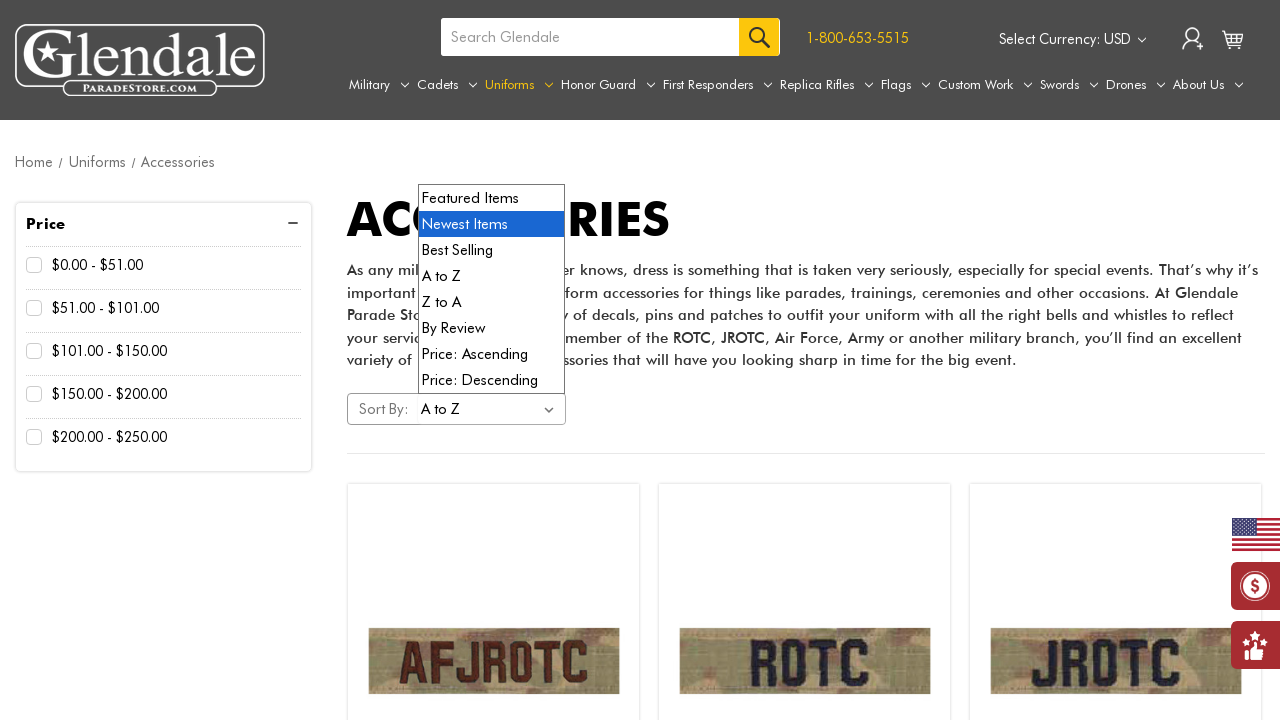

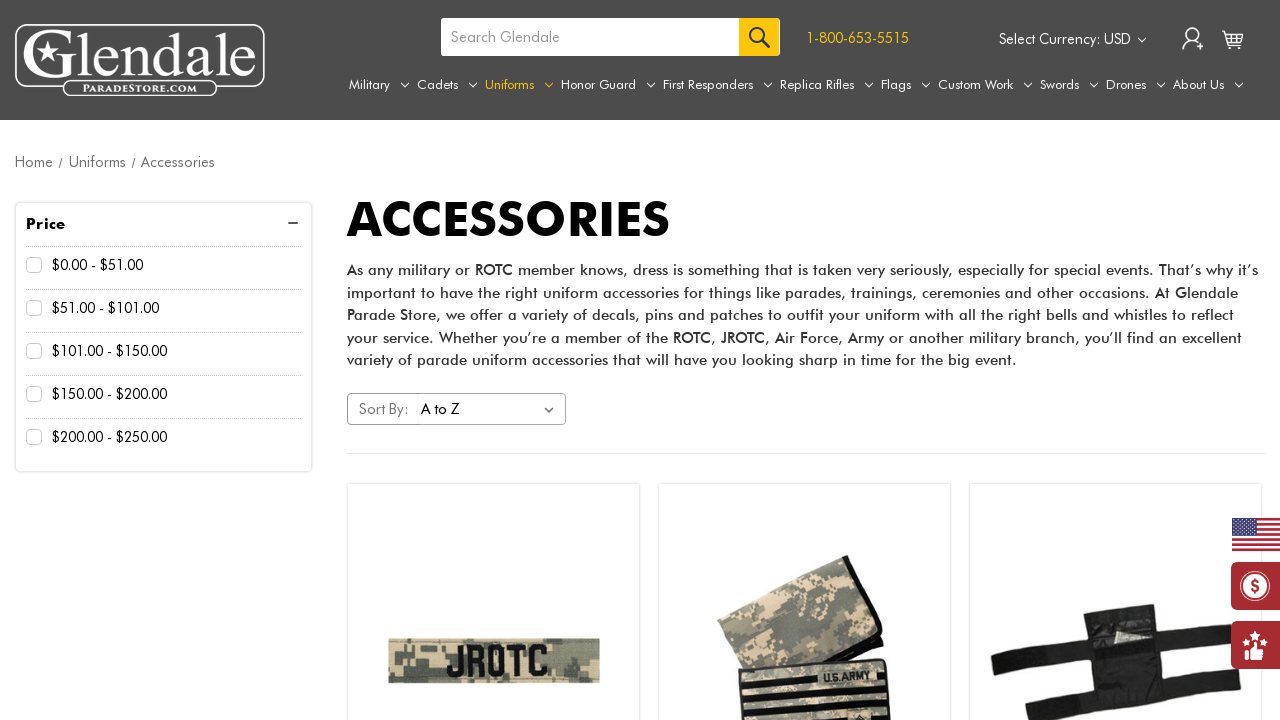